Tests dropdown selection functionality including single select dropdown and multi-select dropdown interactions

Starting URL: https://demoqa.com/select-menu

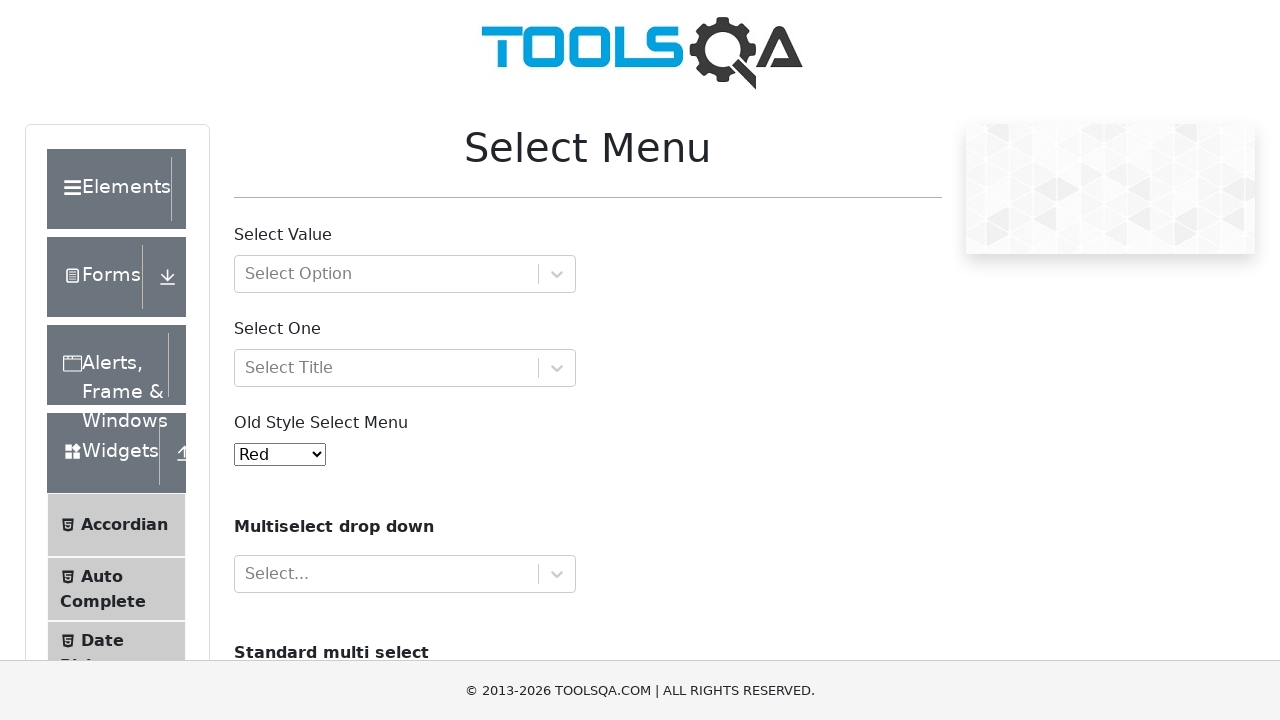

Selected option '5' from single select dropdown on select#oldSelectMenu
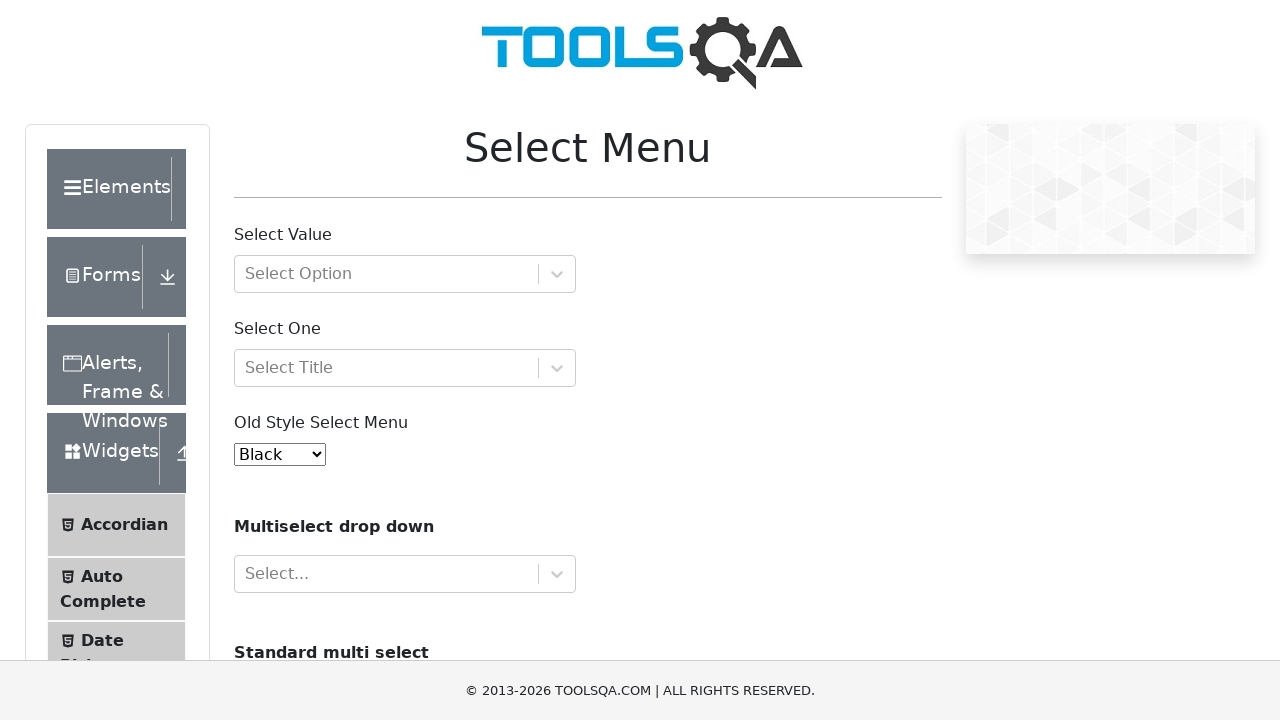

Waited 3 seconds for dropdown selection to register
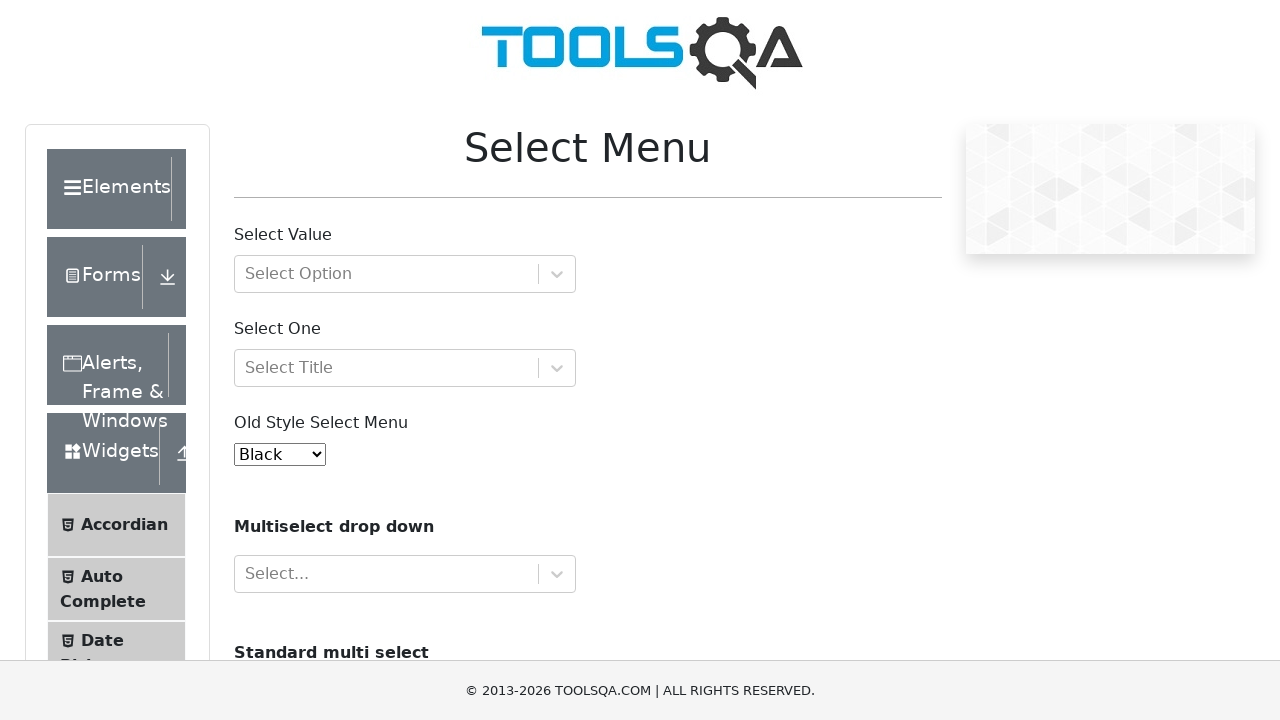

Selected first option by index from multi-select dropdown on select[name='cars']
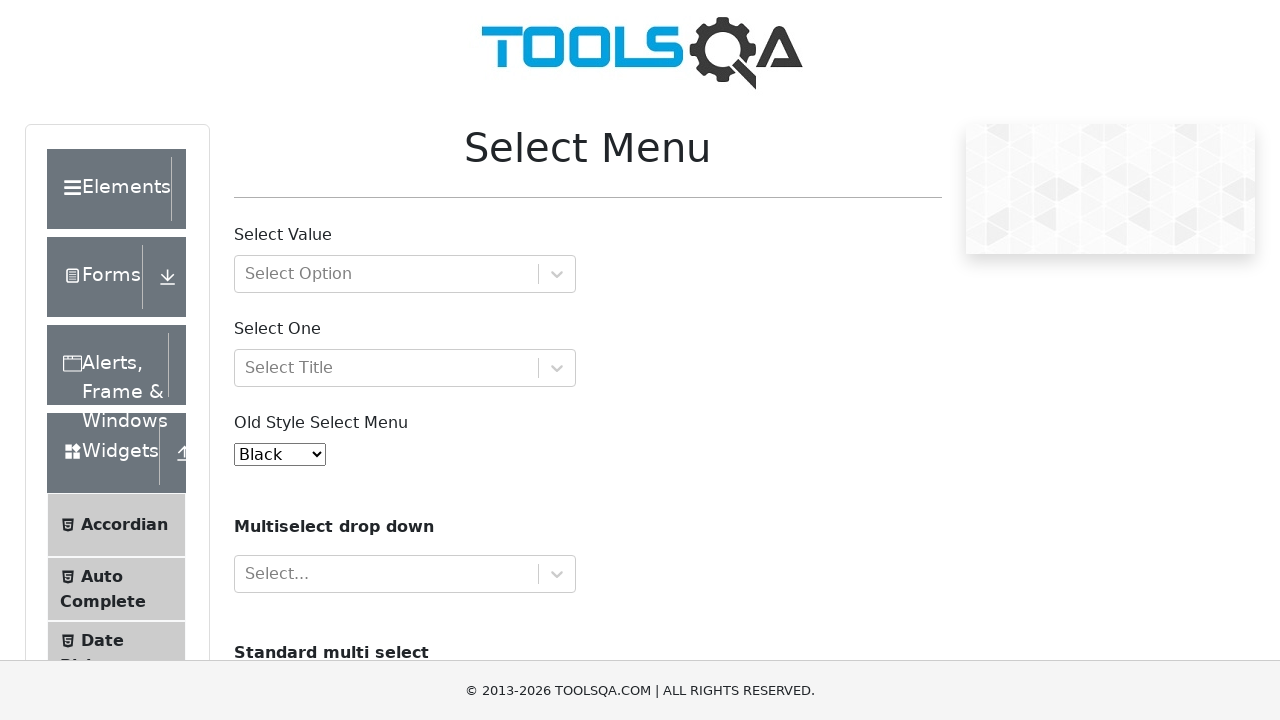

Selected 'Audi' by label from multi-select dropdown on select[name='cars']
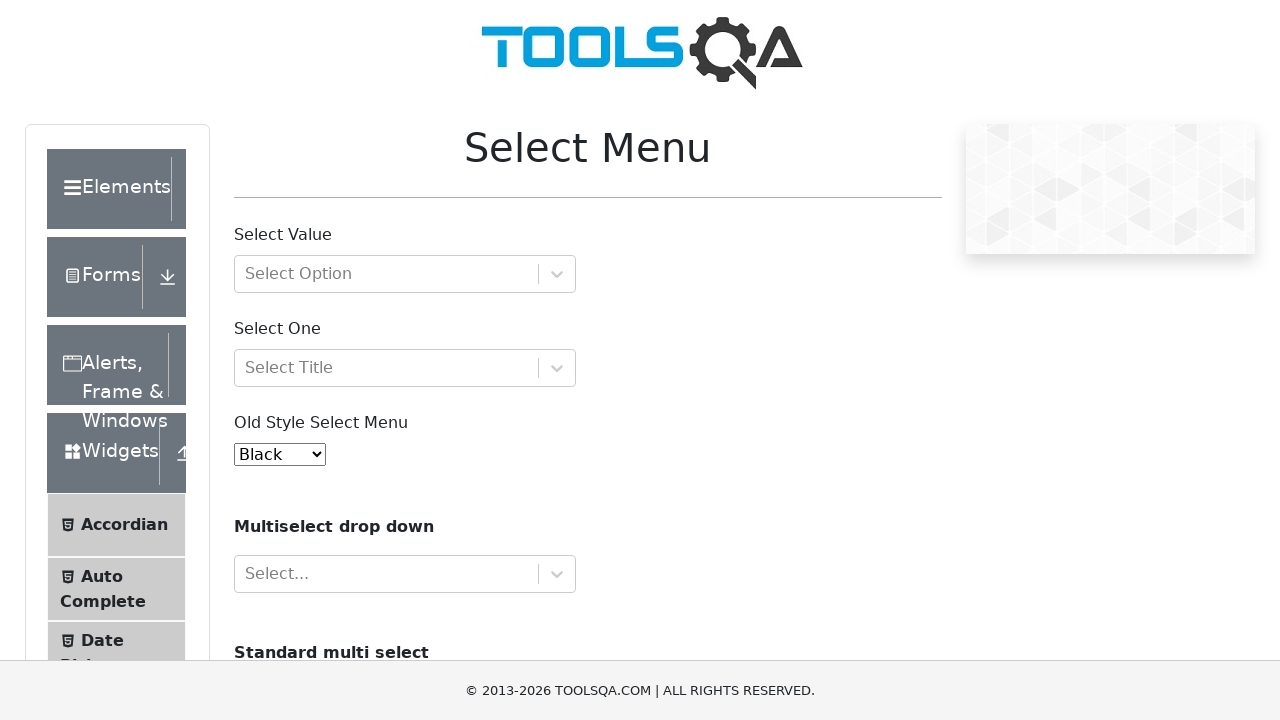

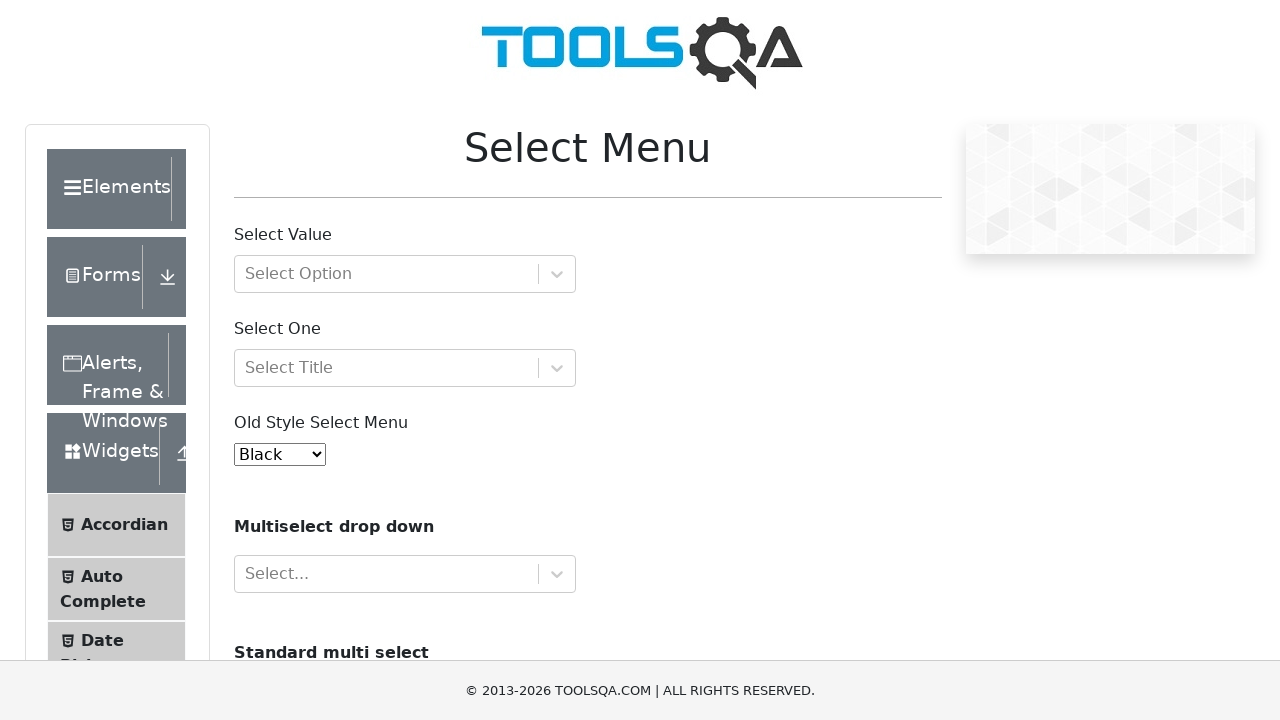